Navigates to the Selenium HQ website and retrieves the class attribute value of a link element on the page

Starting URL: https://www.seleniumhq.org

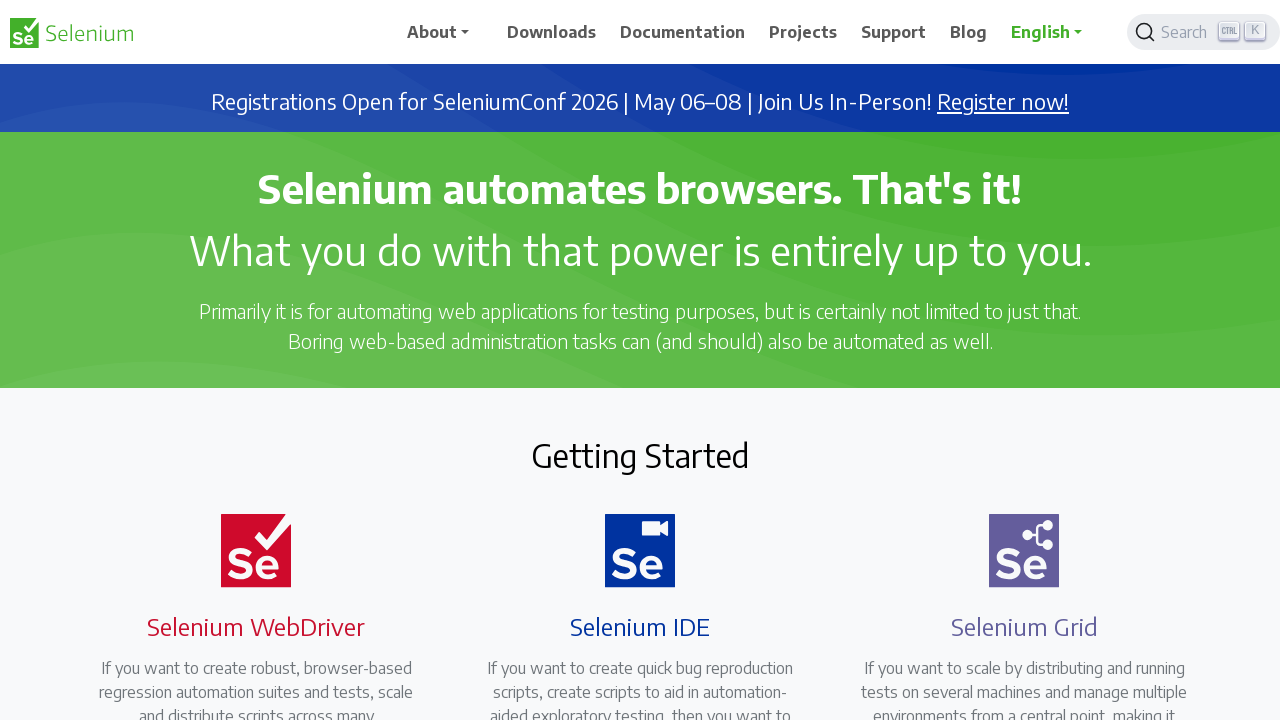

Navigated to Selenium HQ website
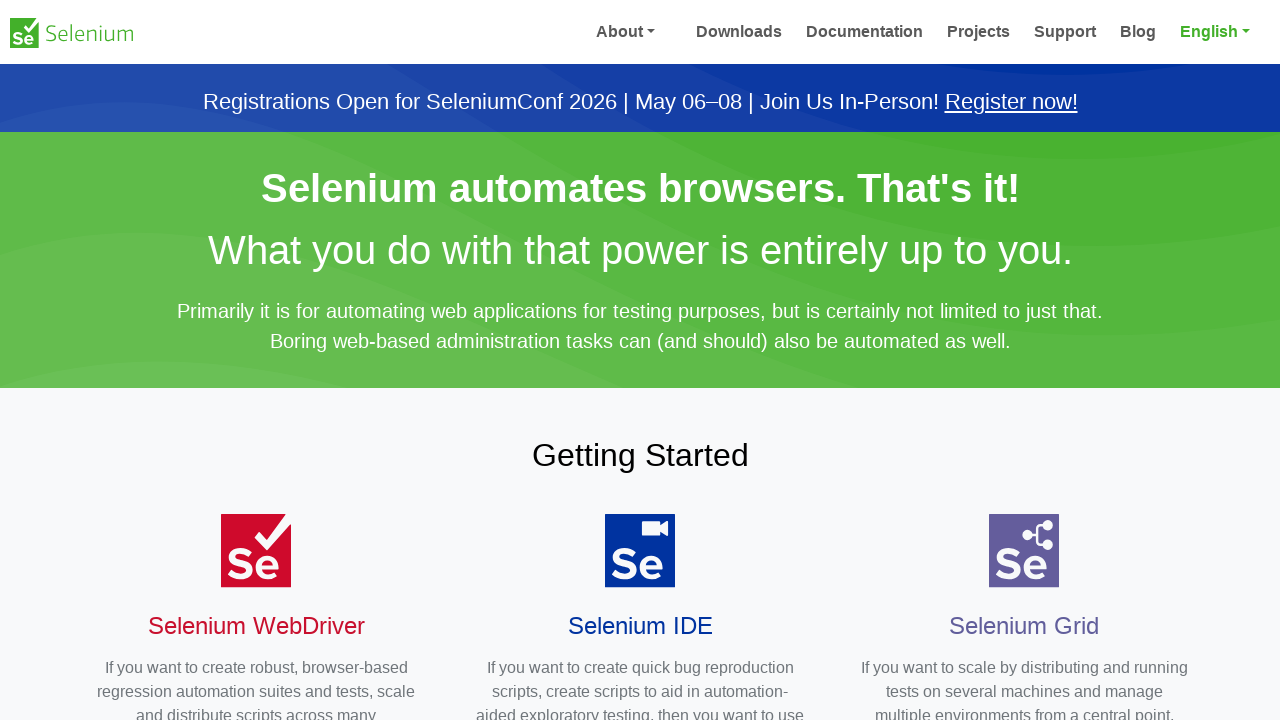

Located the Downloads link element
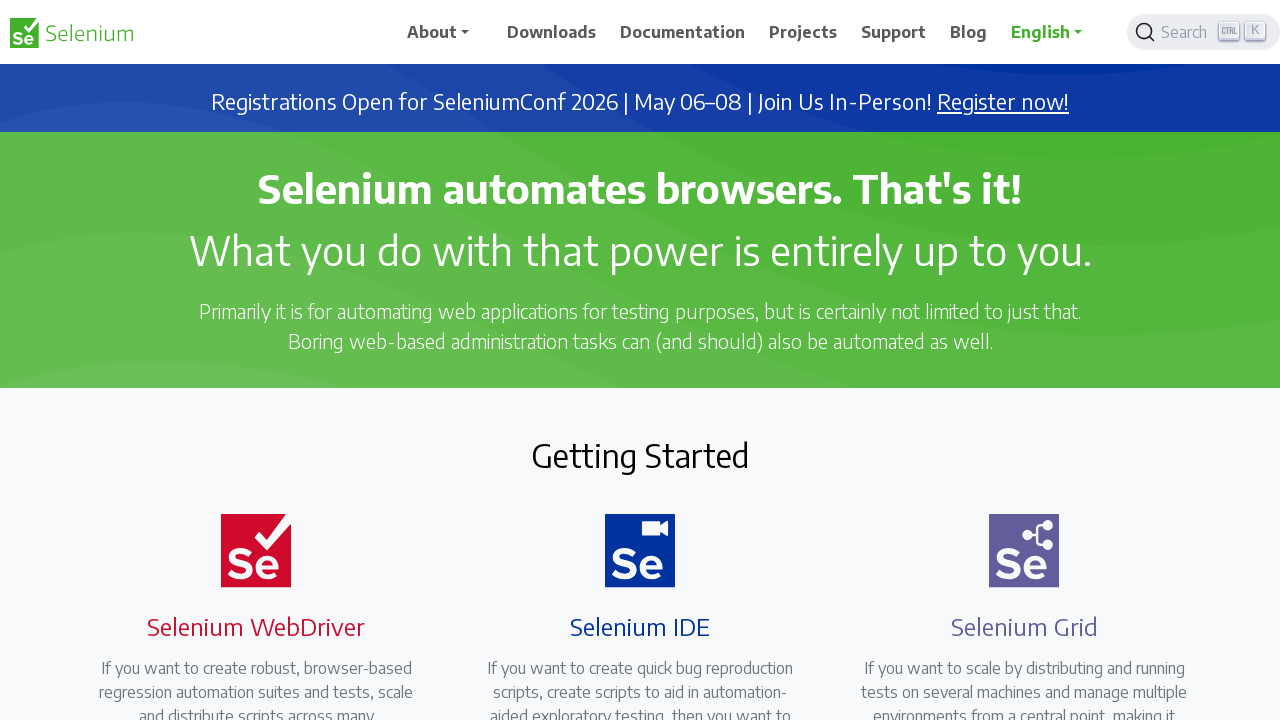

Retrieved class attribute value: 'nav-link'
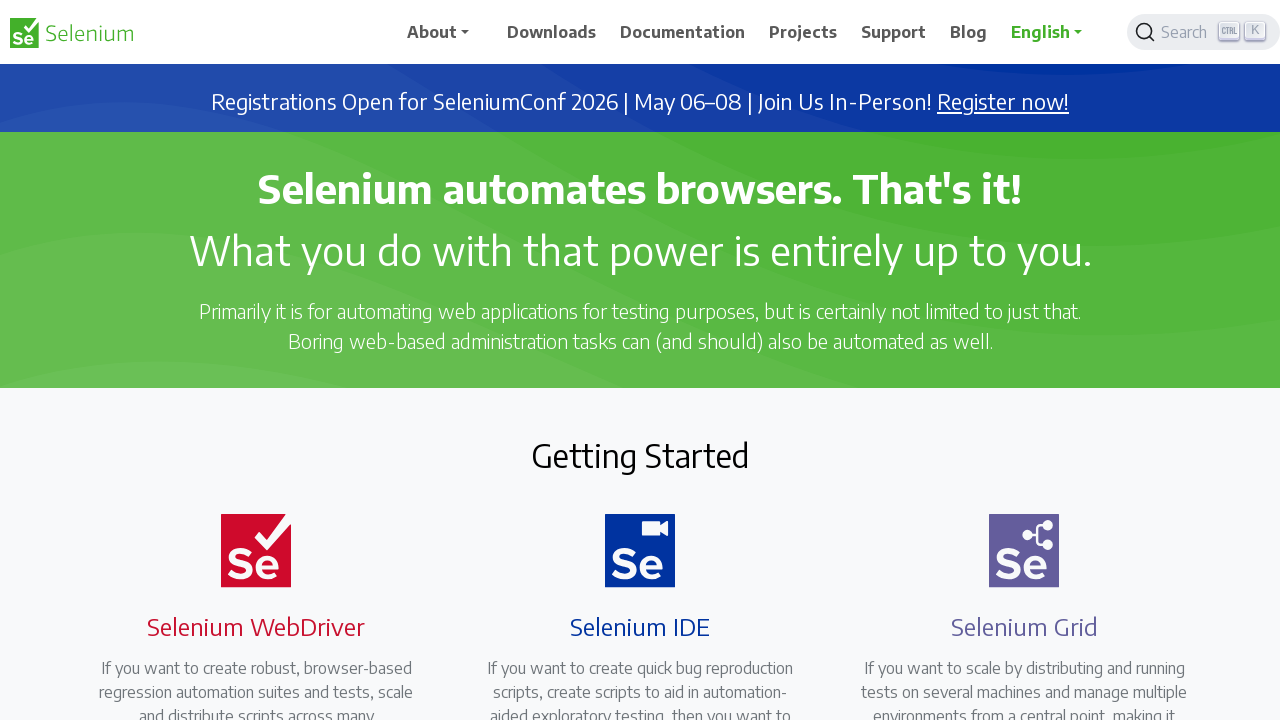

Verified Downloads link element is present on page
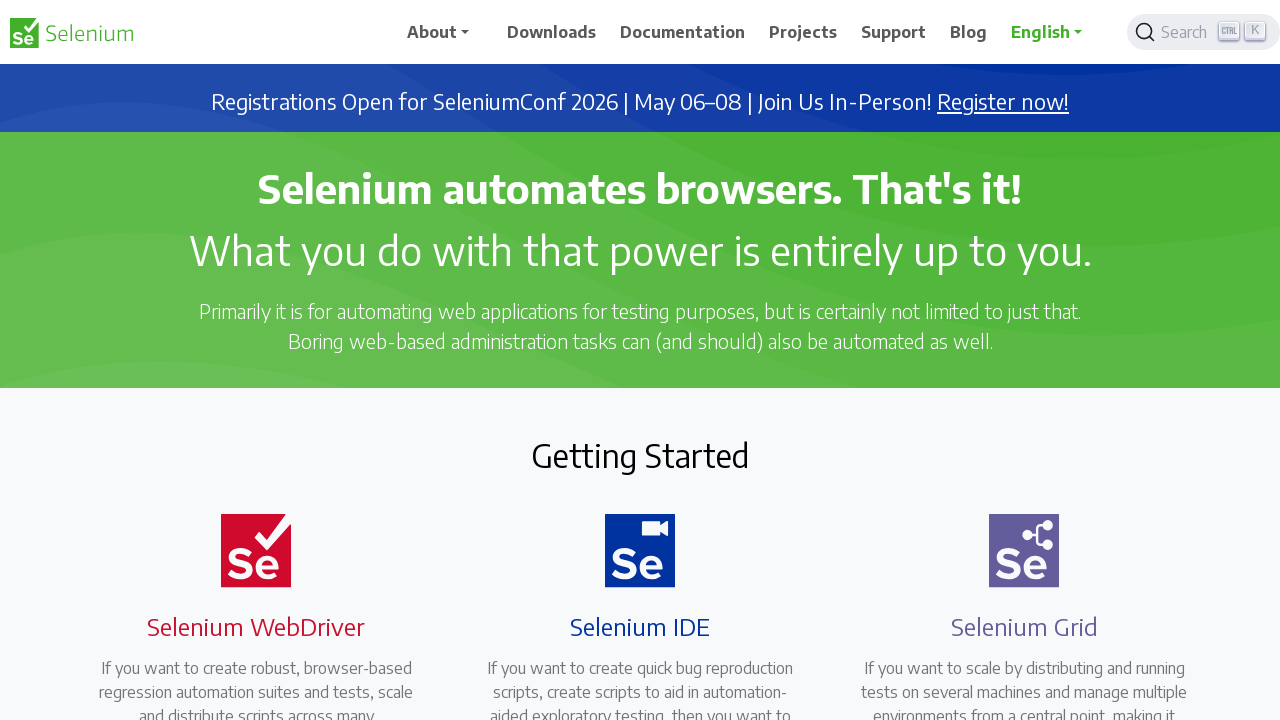

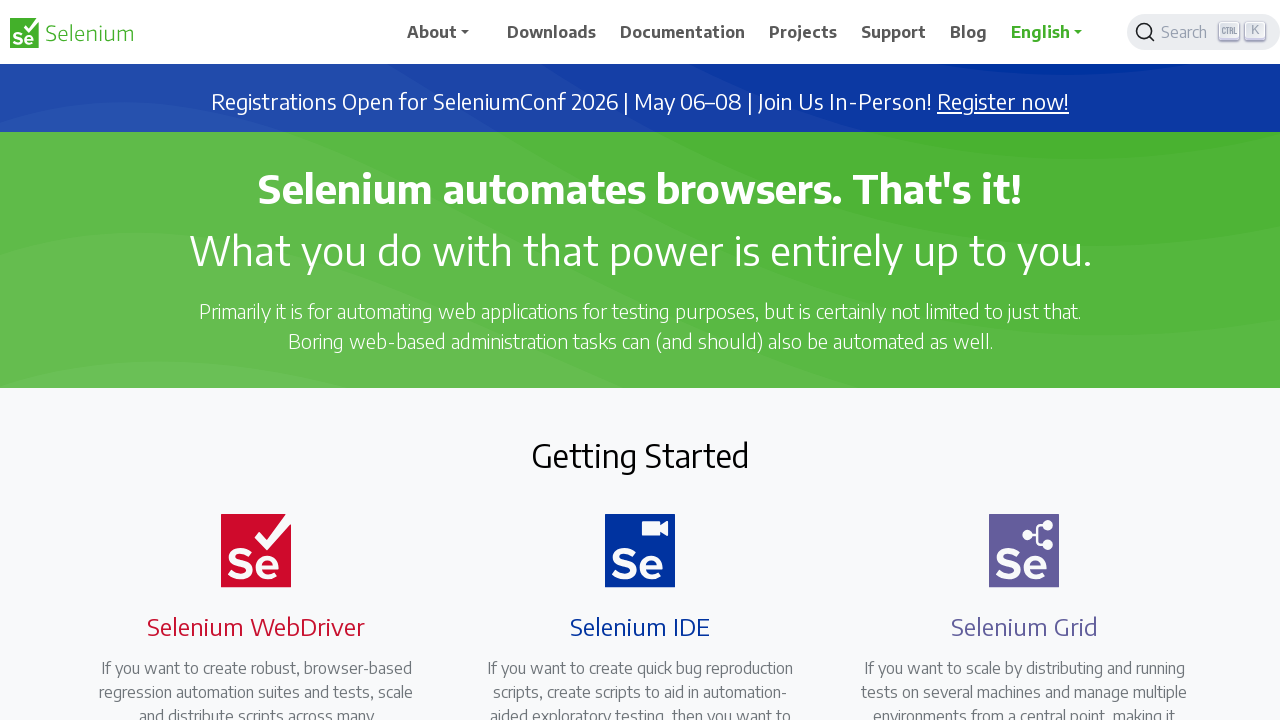